Tests browser window and tab handling functionality by opening new tabs/windows, switching between them, and closing them

Starting URL: https://demoqa.com/browser-windows

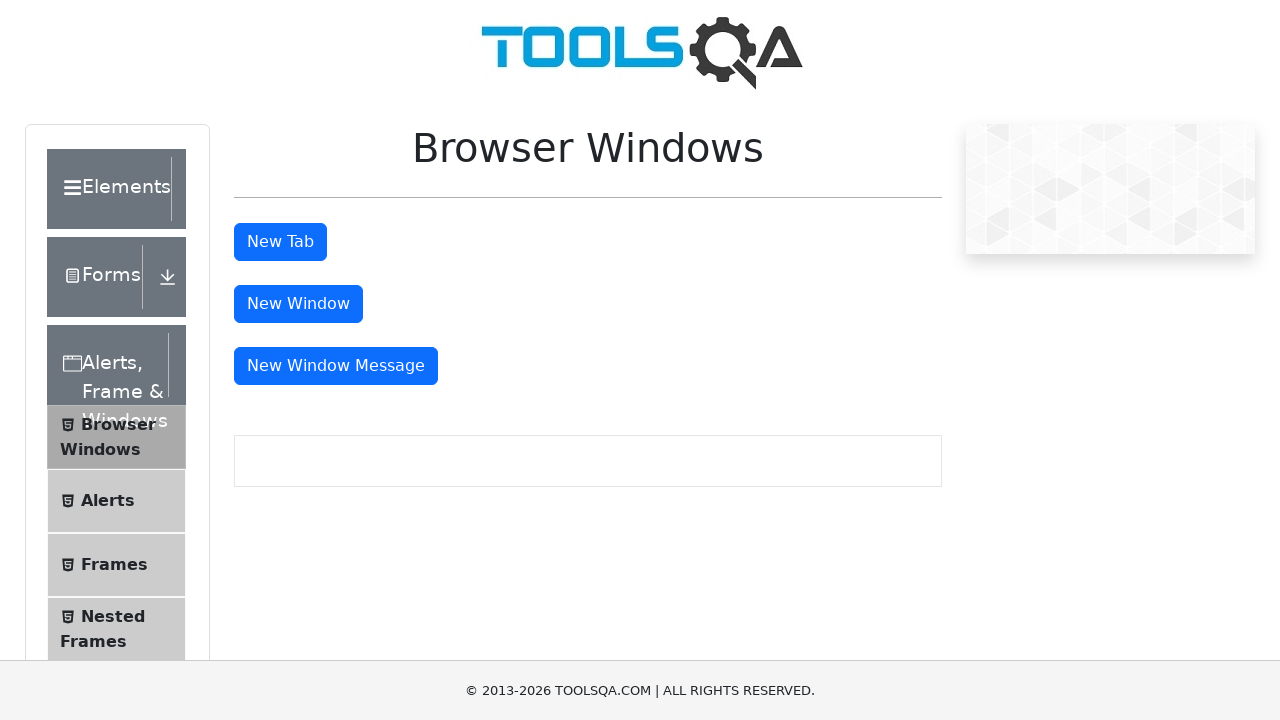

Clicked new tab button at (280, 242) on #tabButton
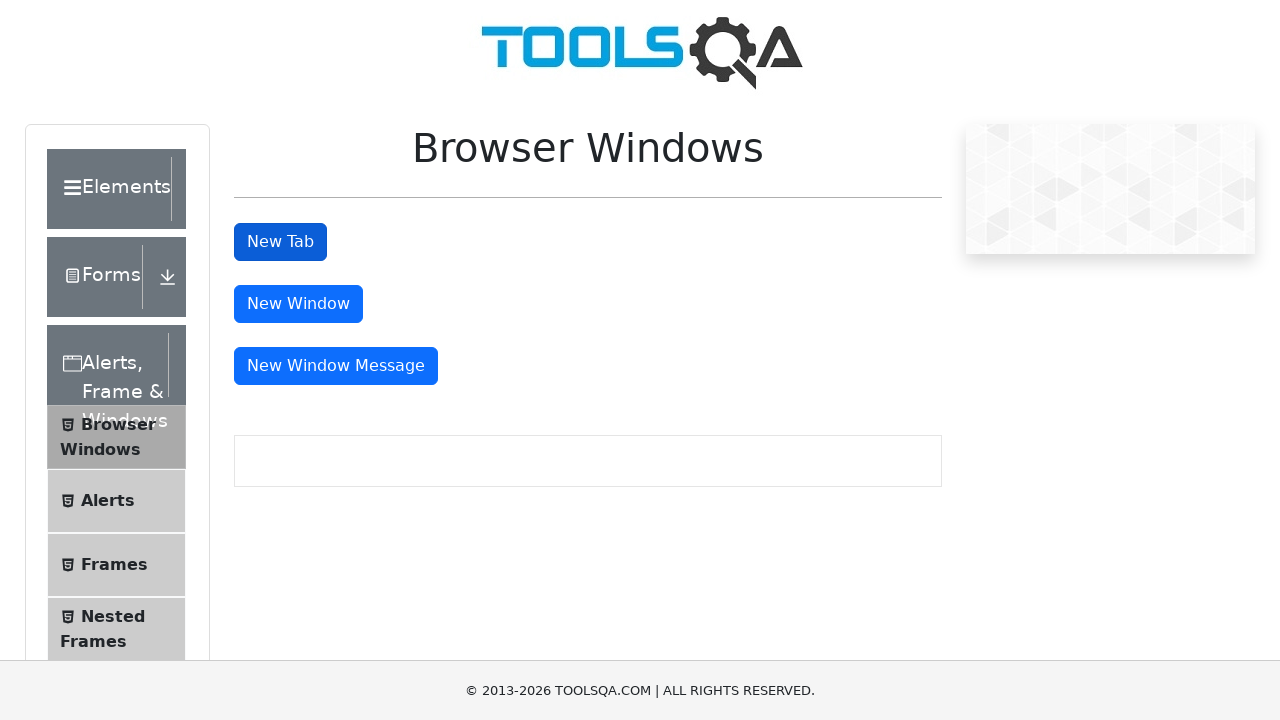

Retrieved all open pages/tabs from context
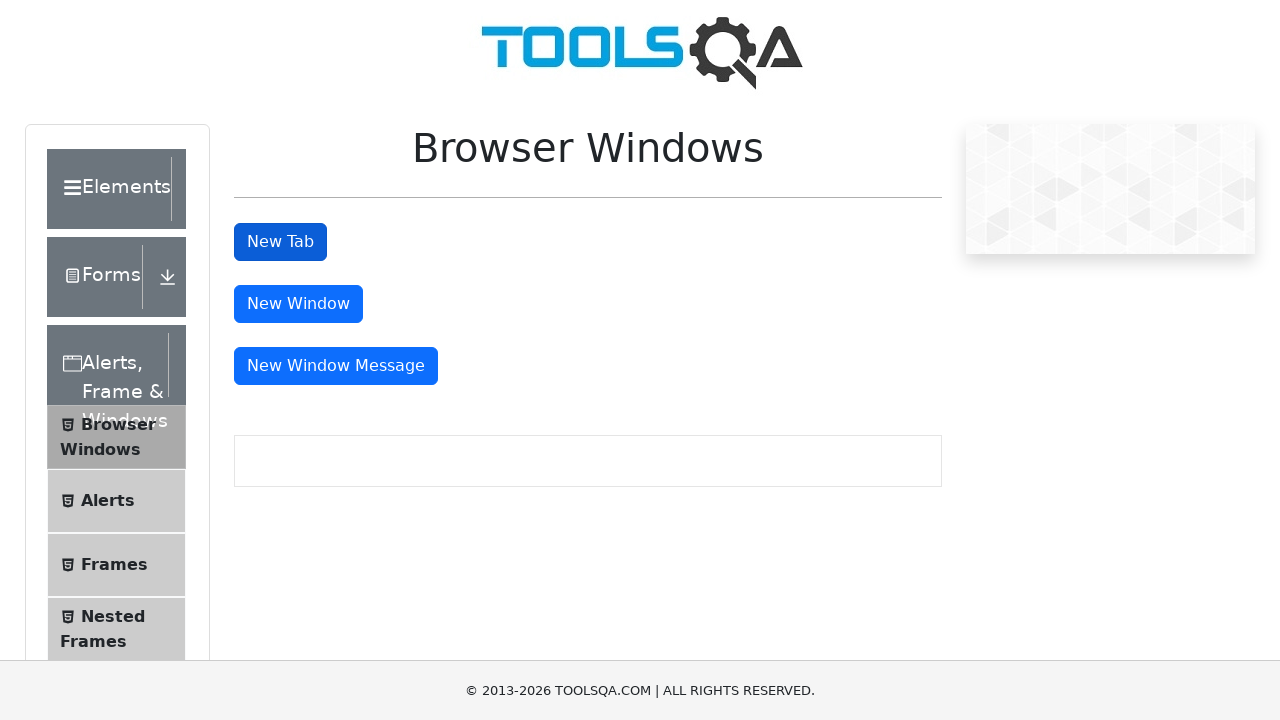

Switched to new tab (second page)
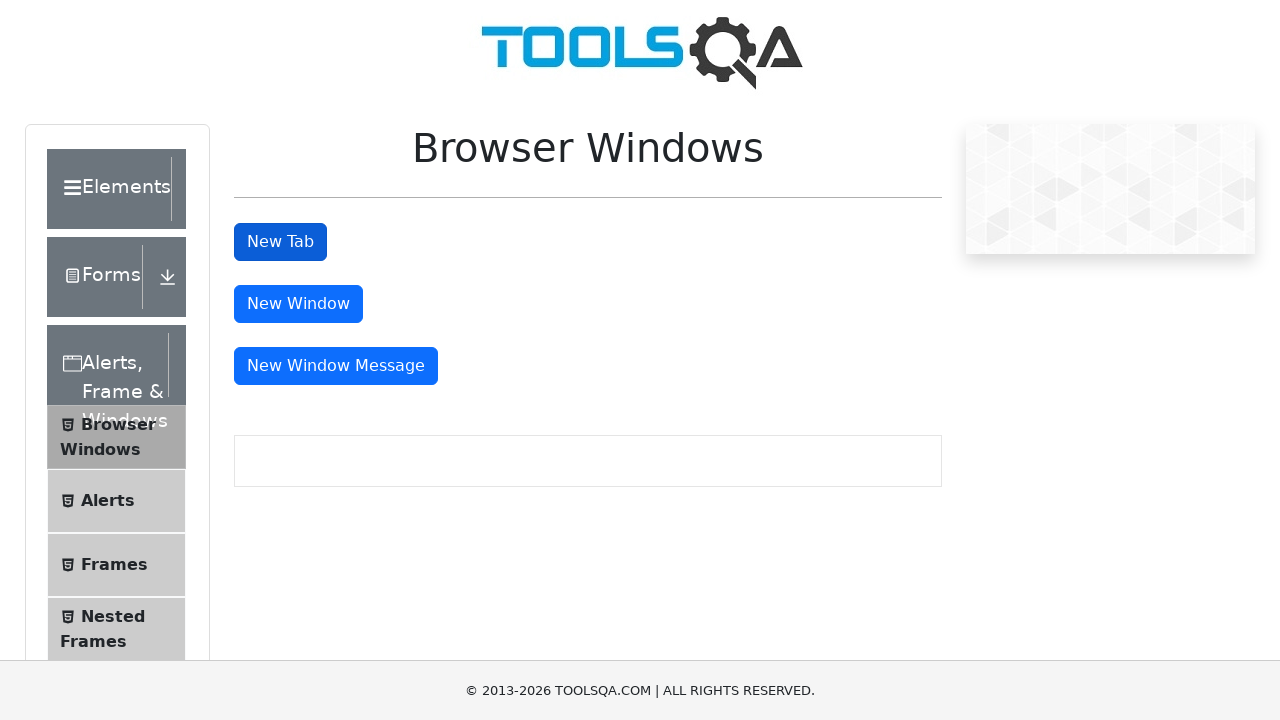

New tab loaded successfully
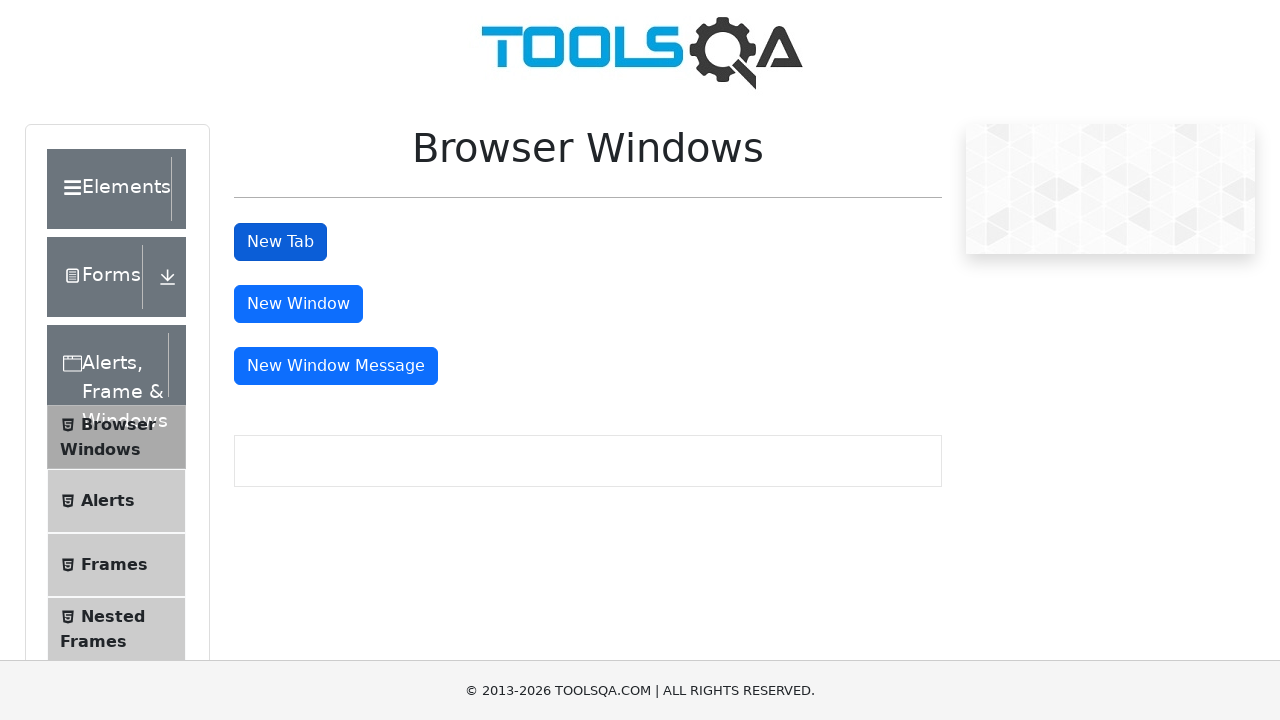

Closed the new tab
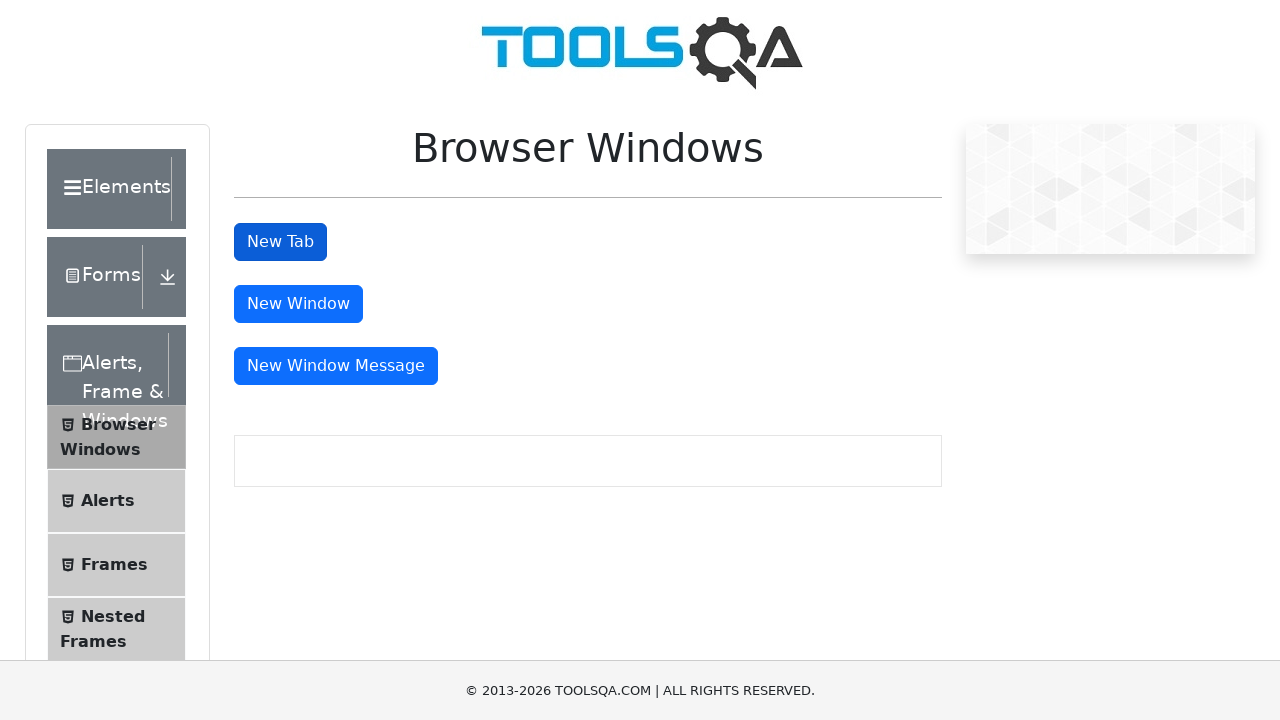

Clicked new window button at (298, 304) on #windowButton
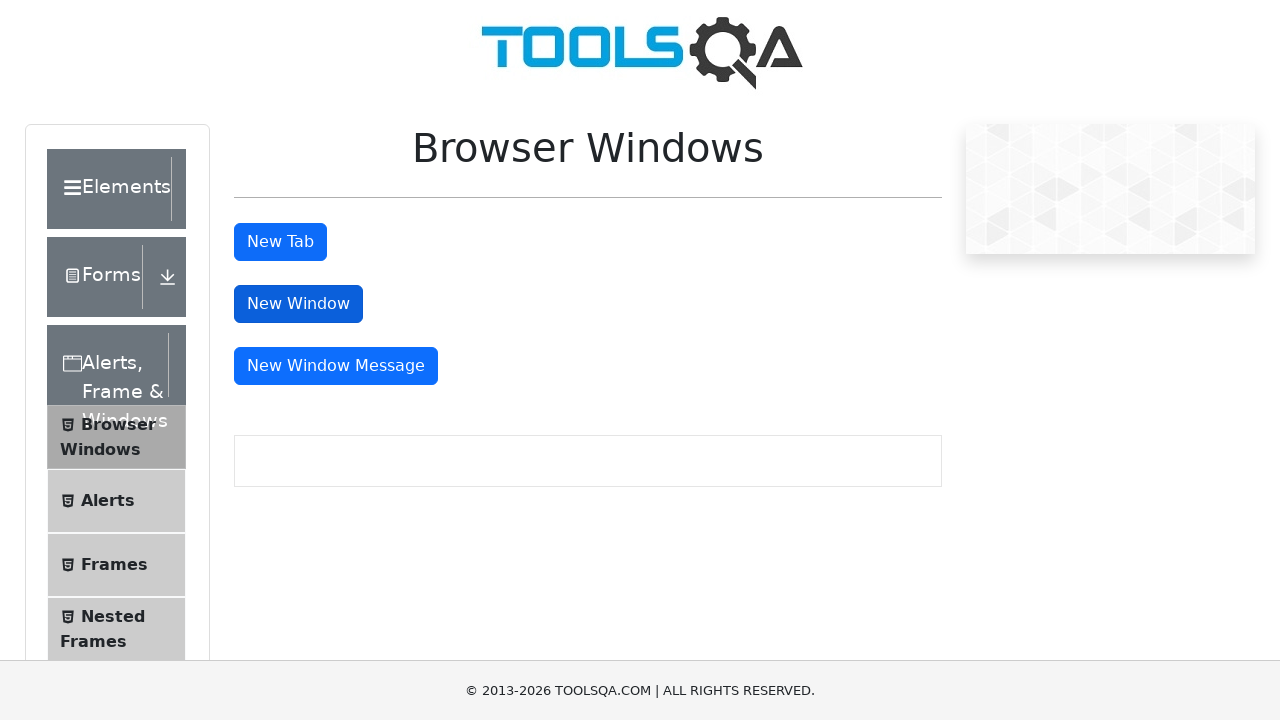

Retrieved all open pages/windows from context
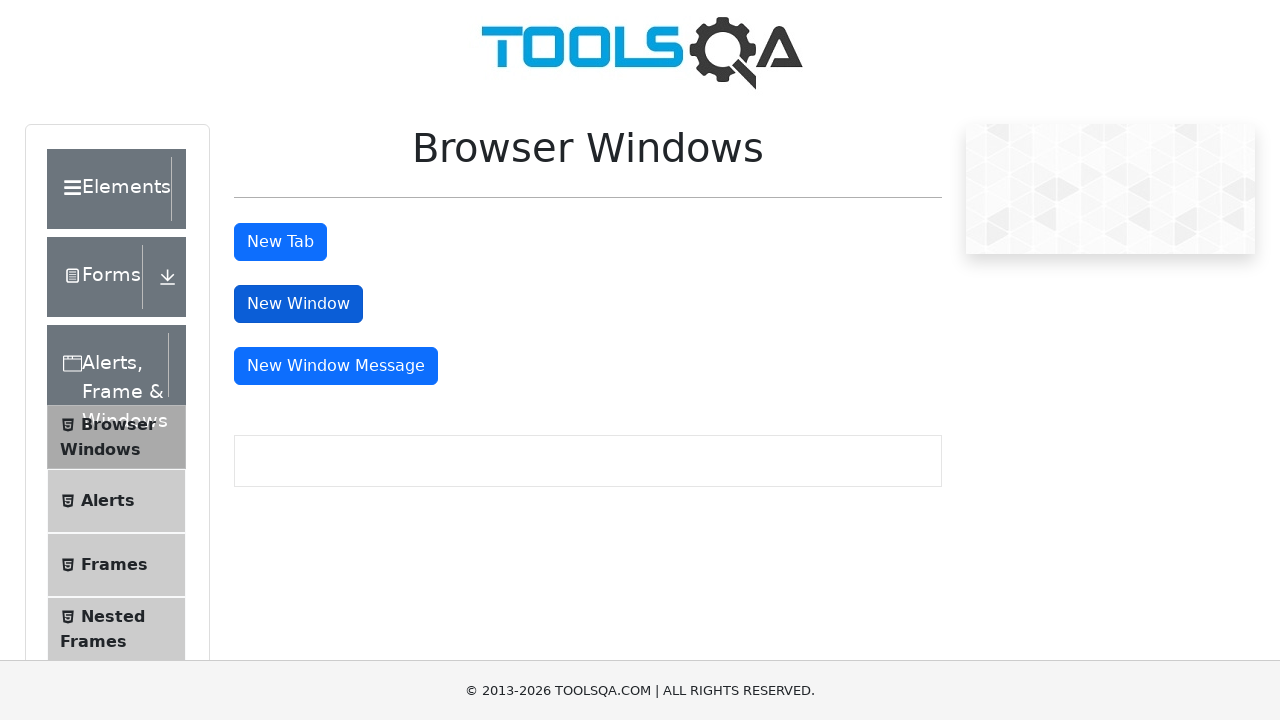

Switched to new window (second page)
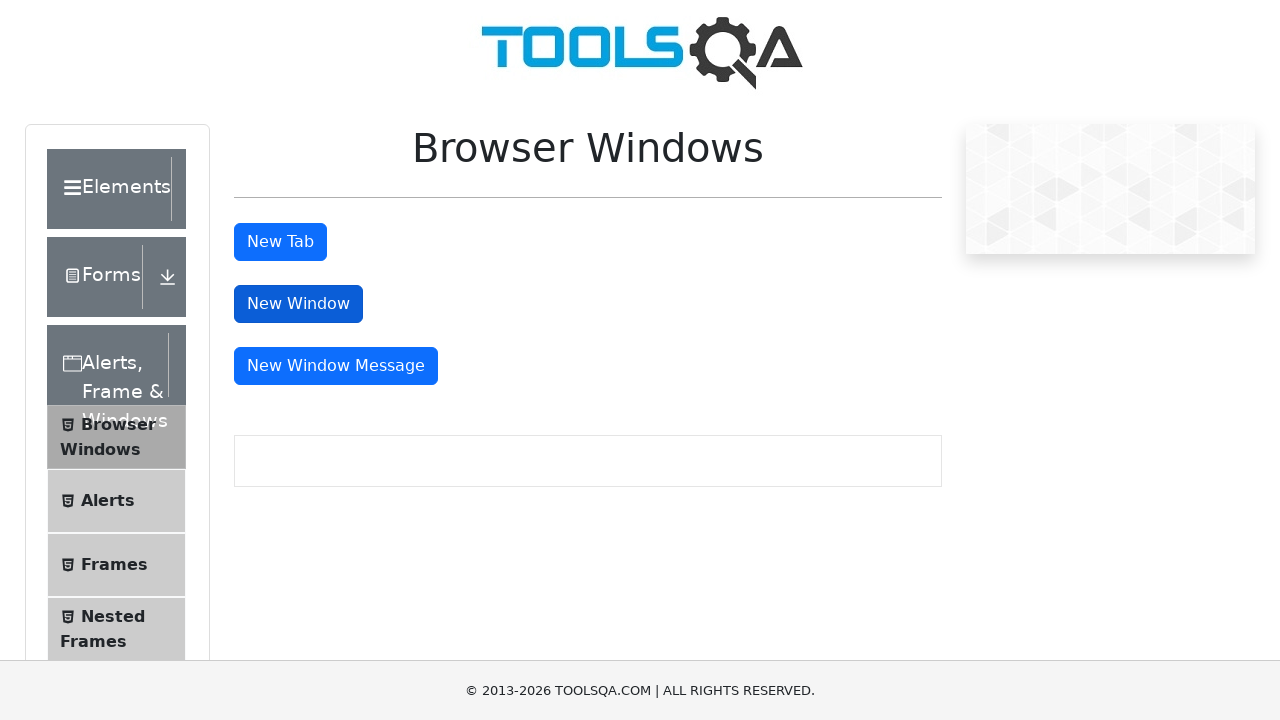

New window loaded successfully
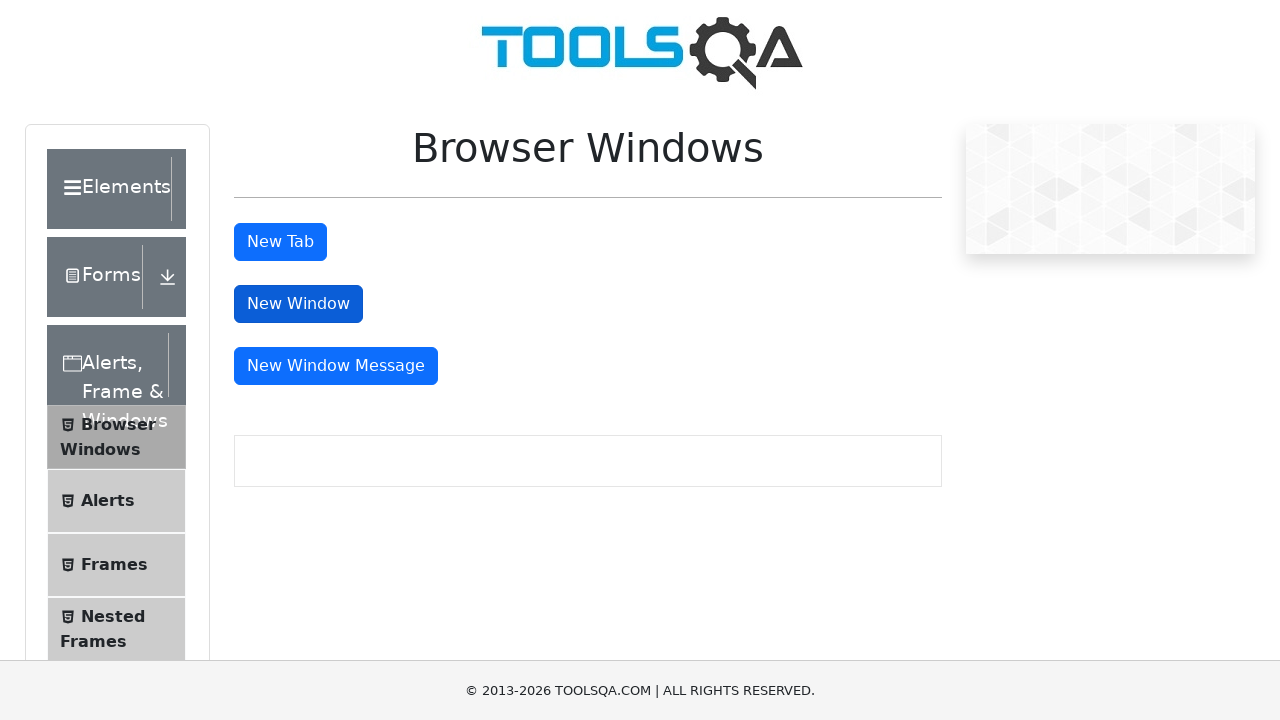

Closed the new window
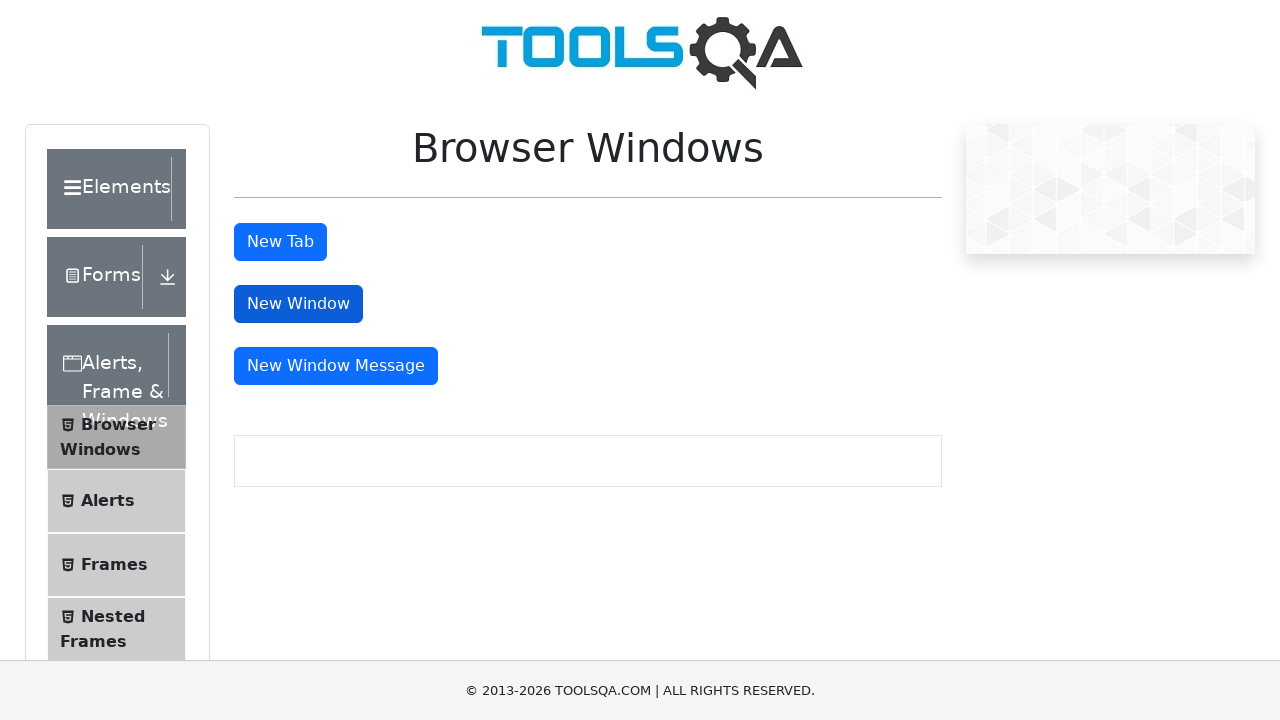

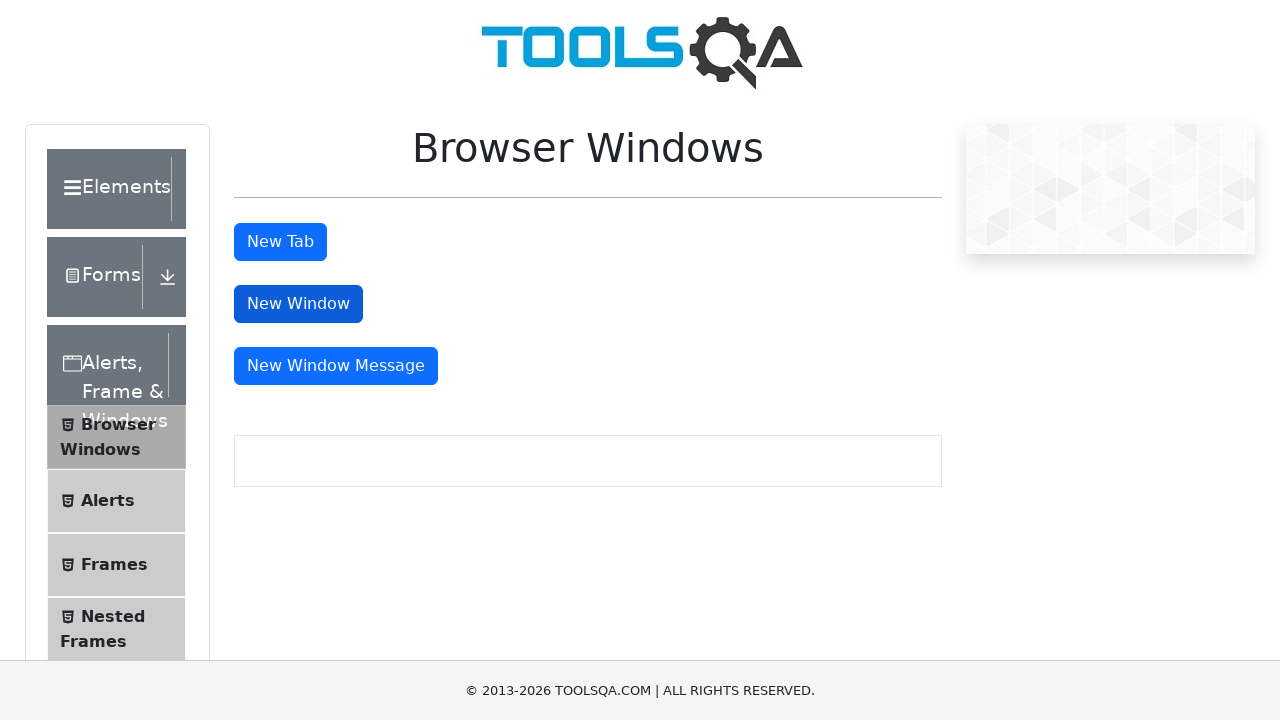